Tests marking individual todo items as complete by clicking their toggle checkboxes.

Starting URL: https://demo.playwright.dev/todomvc

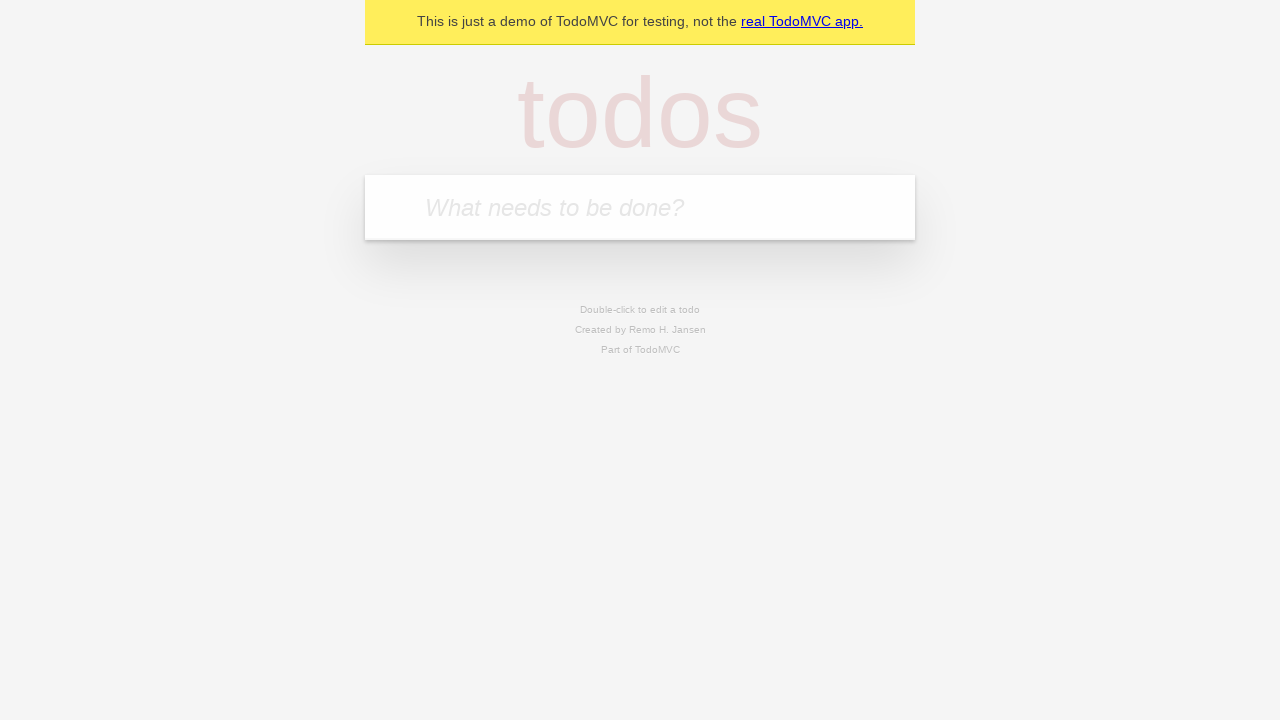

Filled todo input with 'buy some cheese' on internal:attr=[placeholder="What needs to be done?"i]
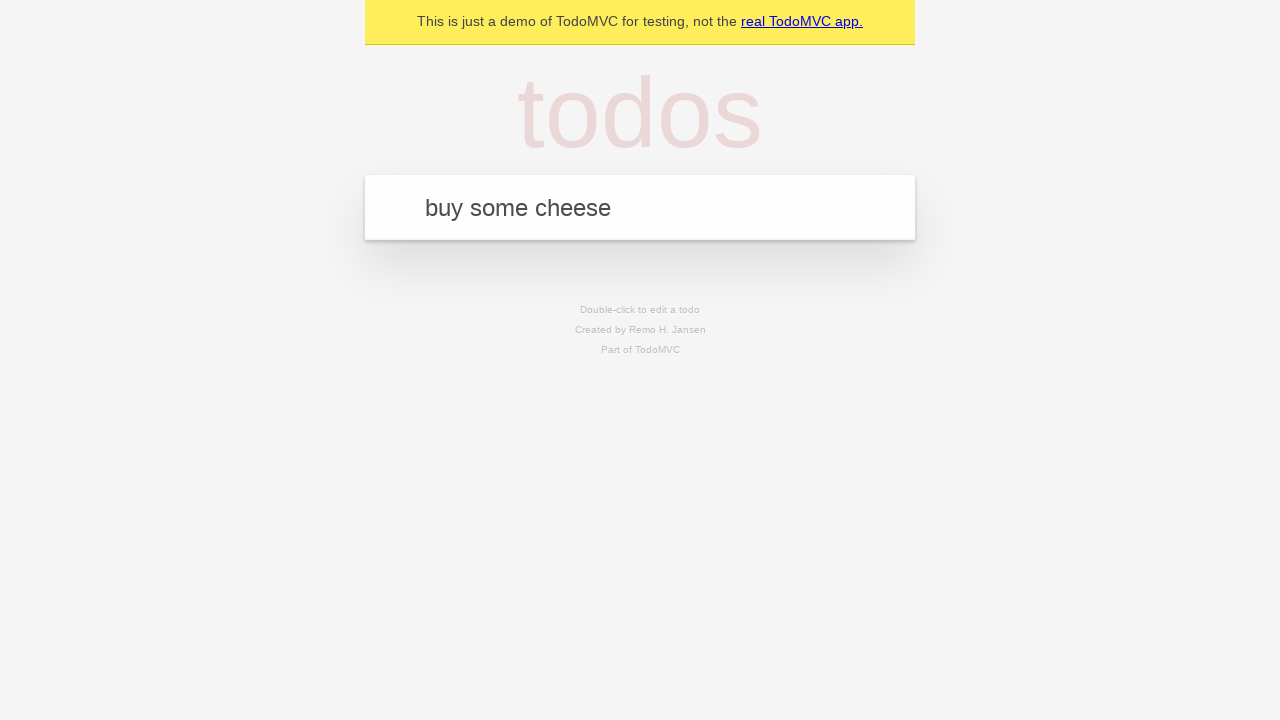

Pressed Enter to add first todo item on internal:attr=[placeholder="What needs to be done?"i]
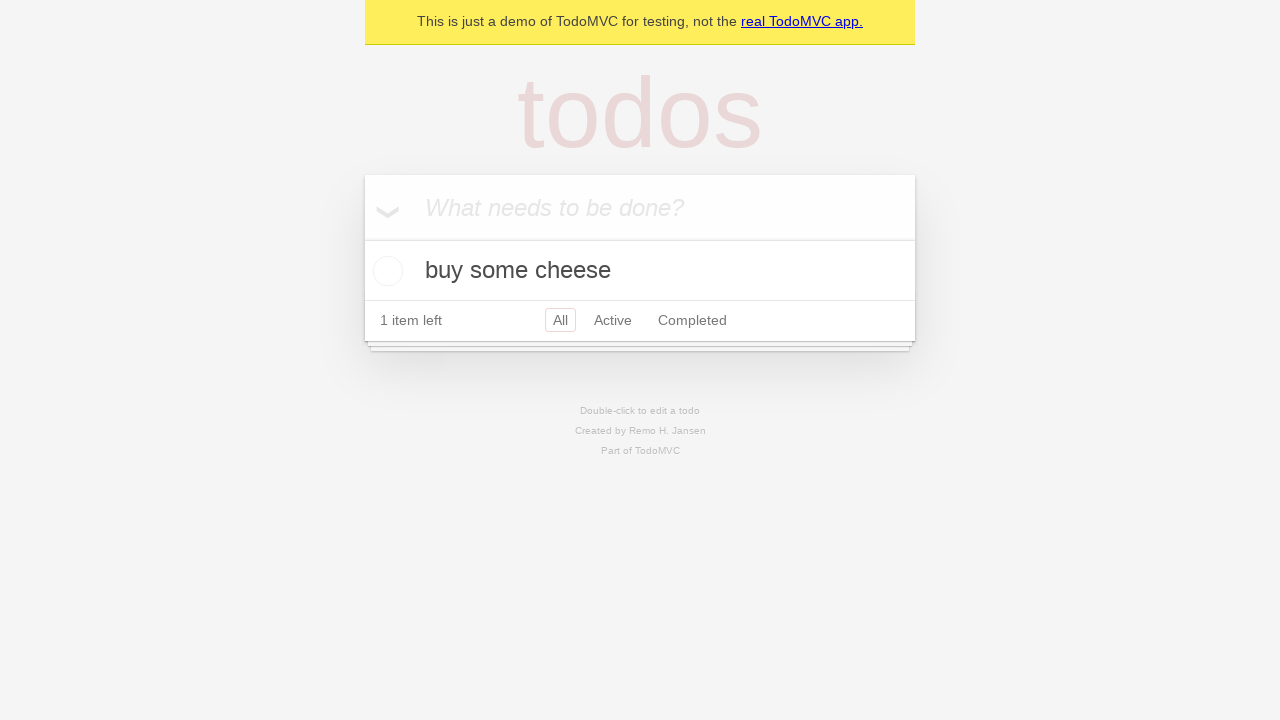

Filled todo input with 'feed the cat' on internal:attr=[placeholder="What needs to be done?"i]
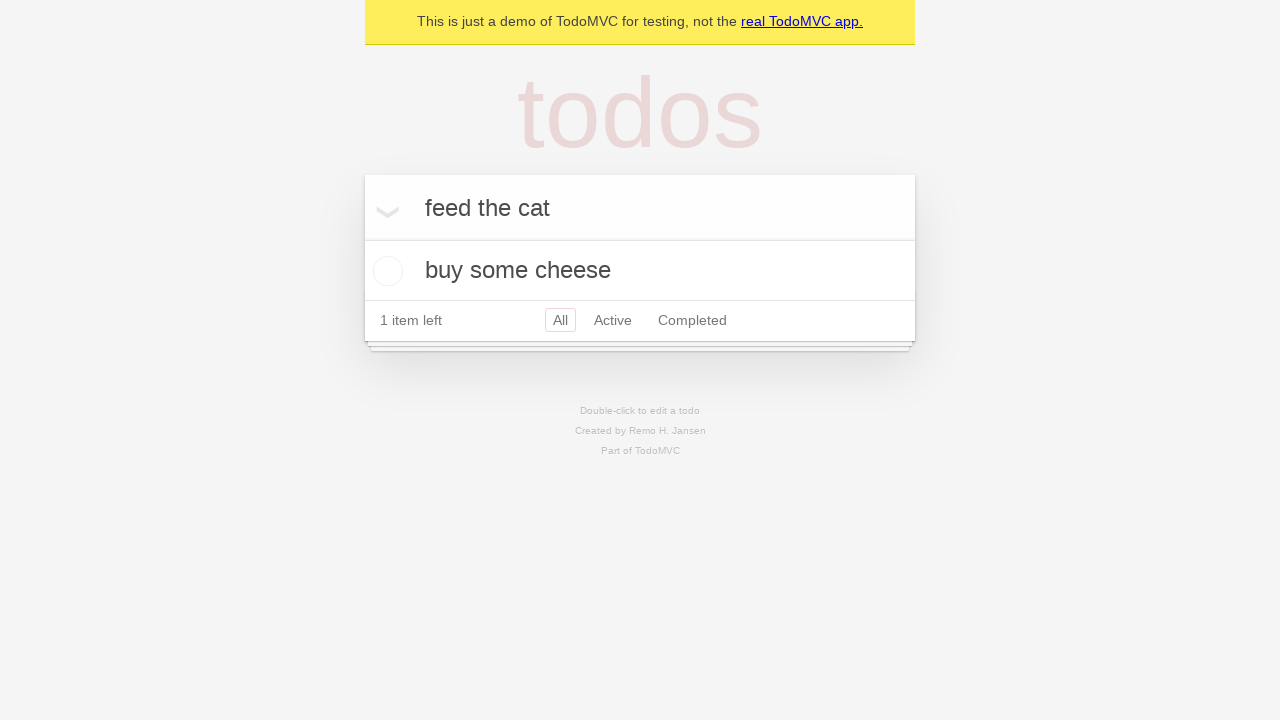

Pressed Enter to add second todo item on internal:attr=[placeholder="What needs to be done?"i]
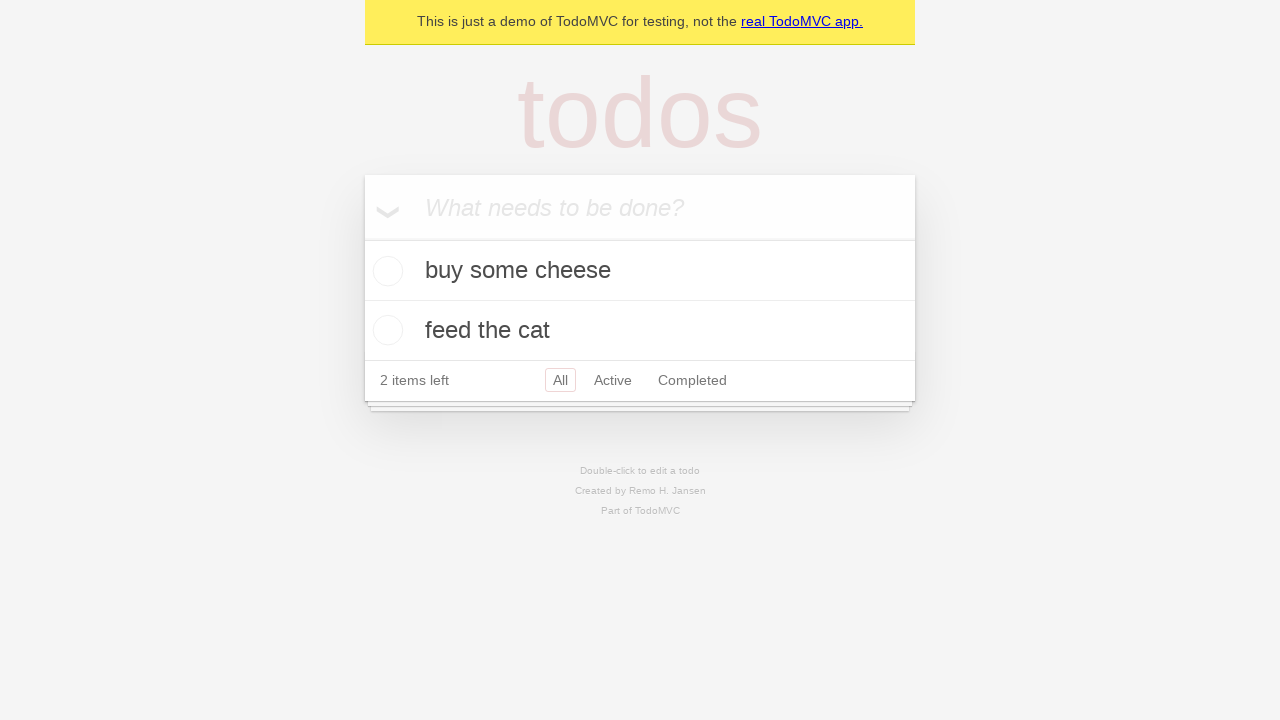

Marked first todo item 'buy some cheese' as complete at (385, 271) on .todo-list li >> nth=0 >> .toggle
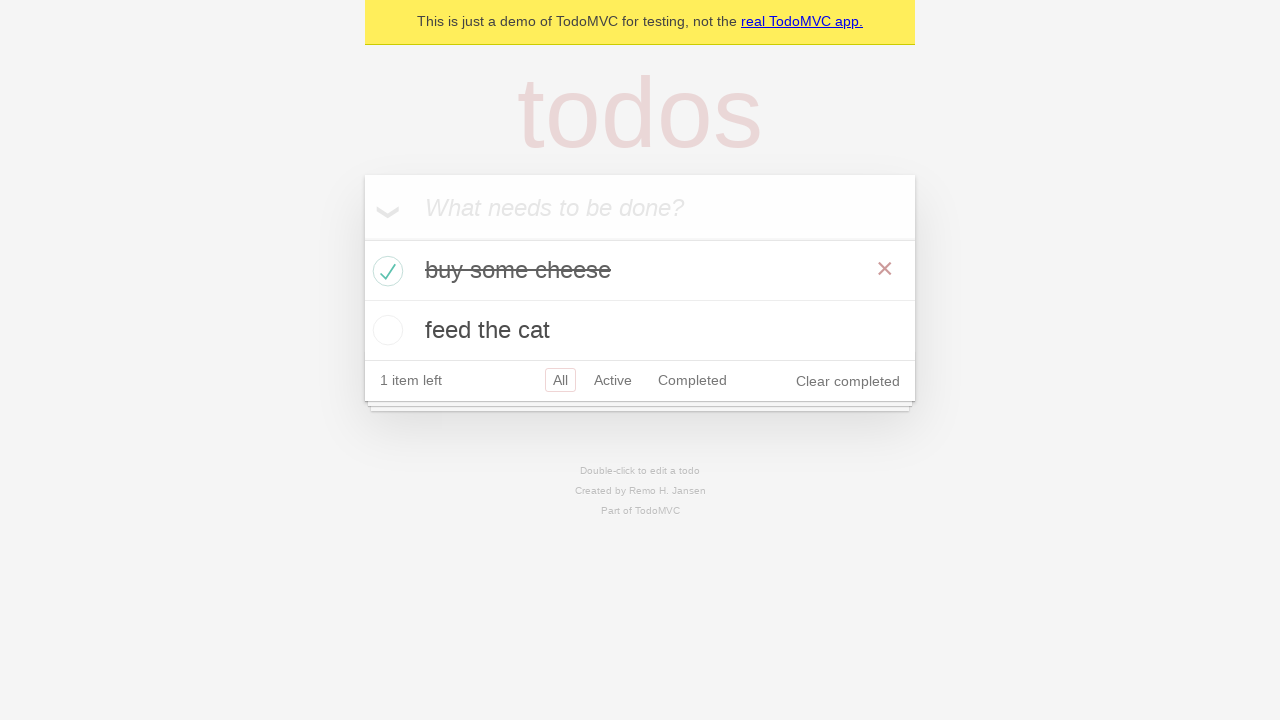

Marked second todo item 'feed the cat' as complete at (385, 330) on .todo-list li >> nth=1 >> .toggle
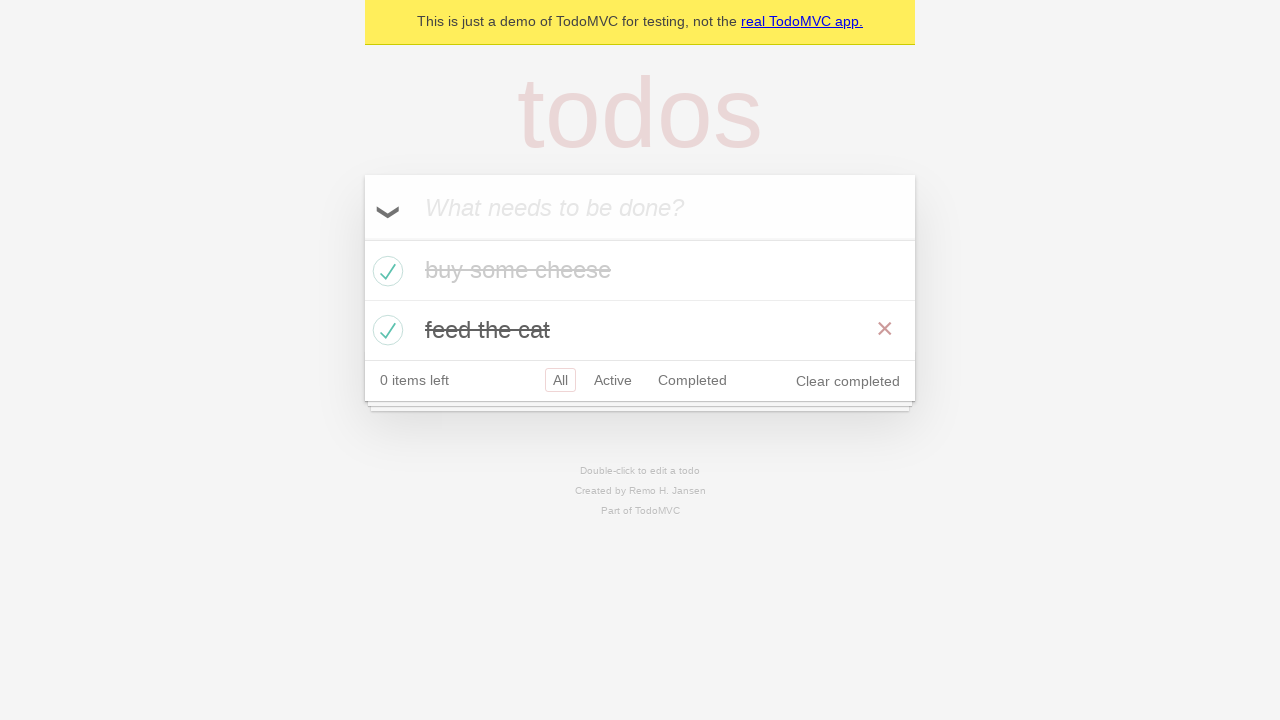

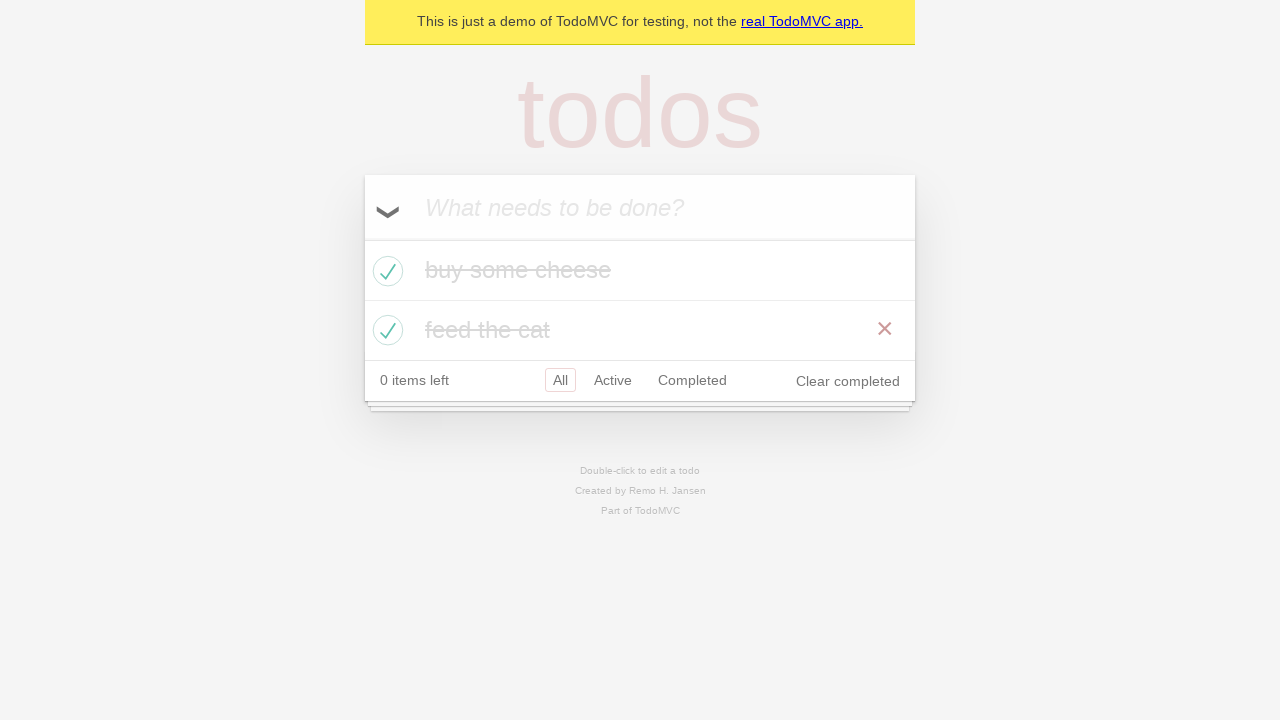